Tests adding a new todo item to the TodoMVC application by typing in the input field and verifying the item appears in the list

Starting URL: https://demo.playwright.dev/todomvc/#/

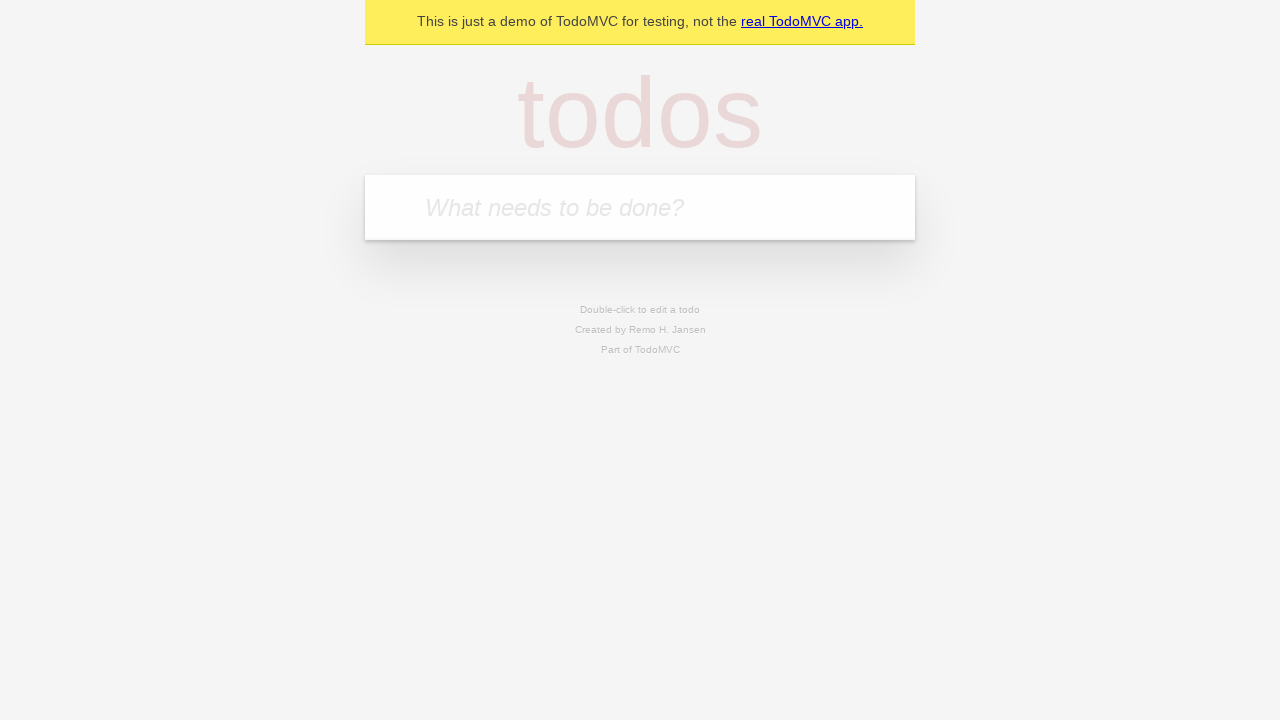

New todo input field became visible
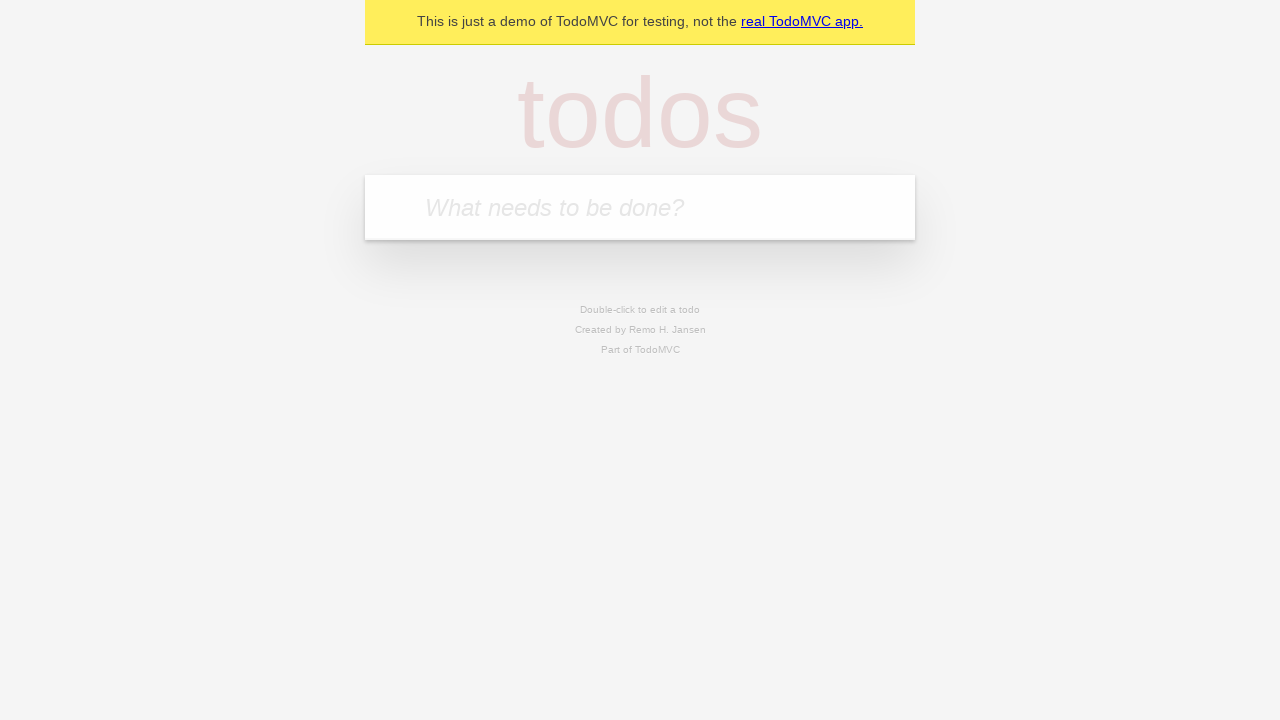

Typed 'Learn Cypress' into the todo input field on .new-todo
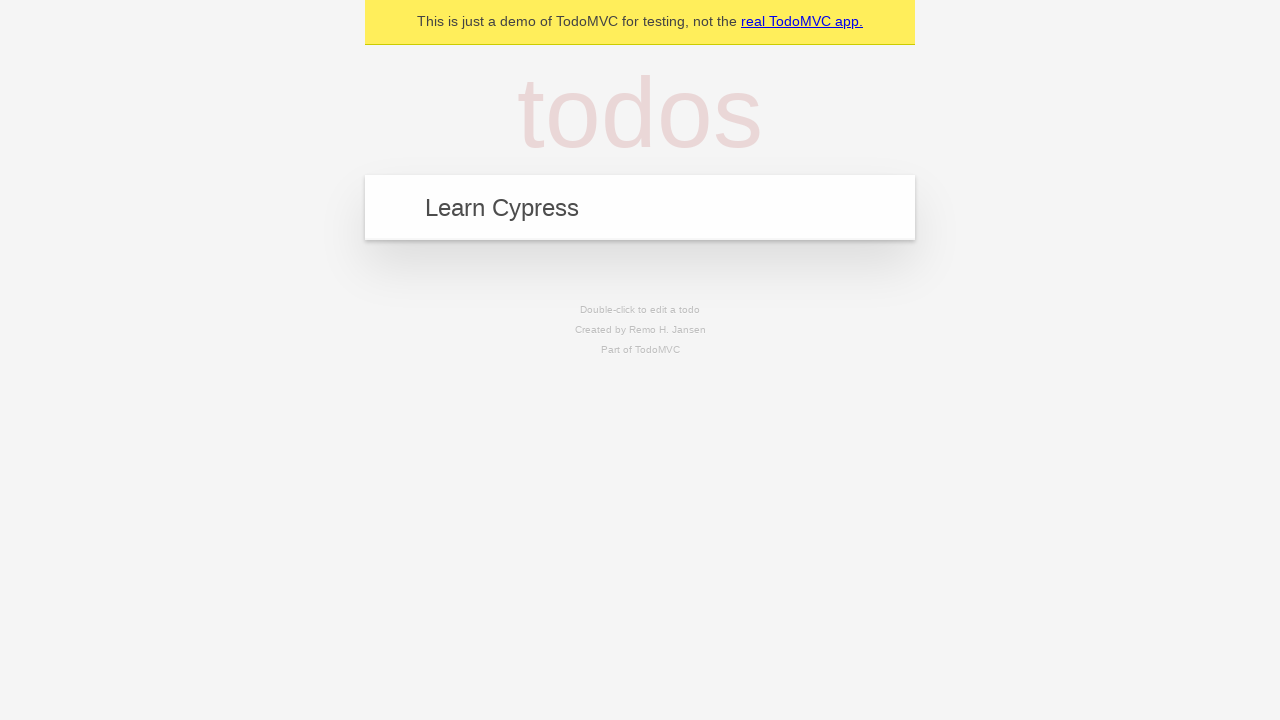

Pressed Enter to submit the new todo item on .new-todo
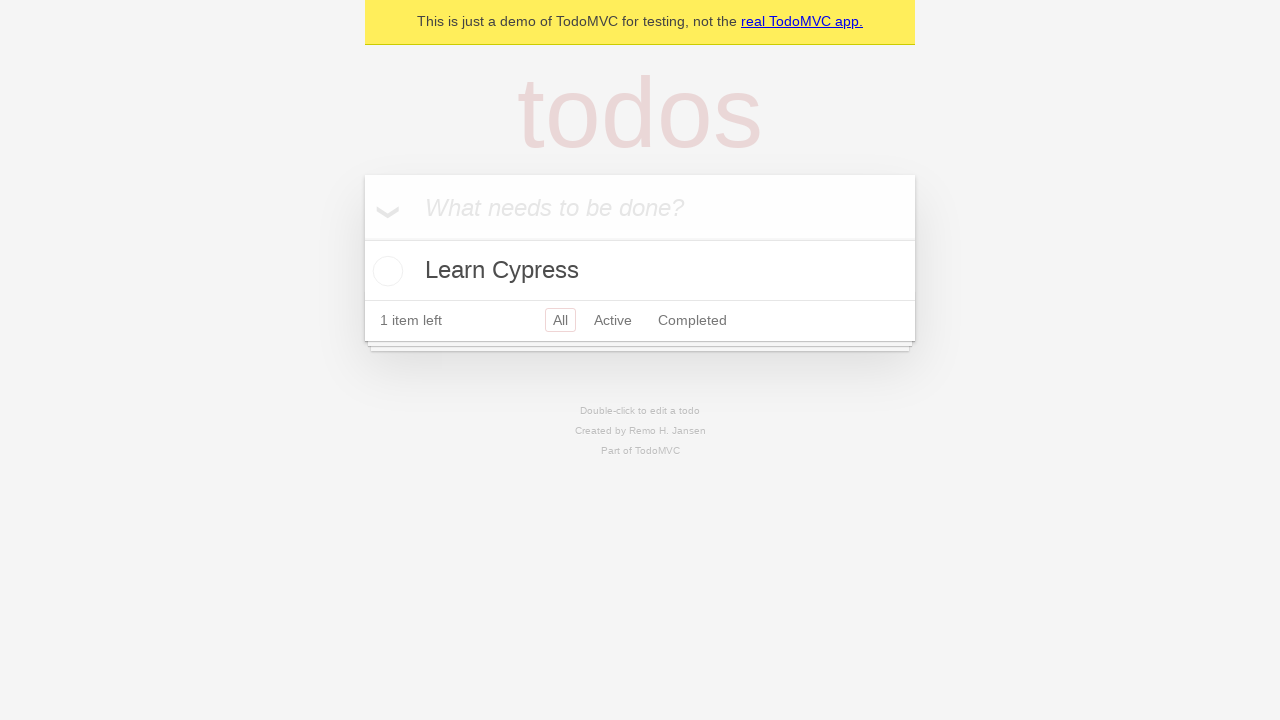

Todo item appeared in the list
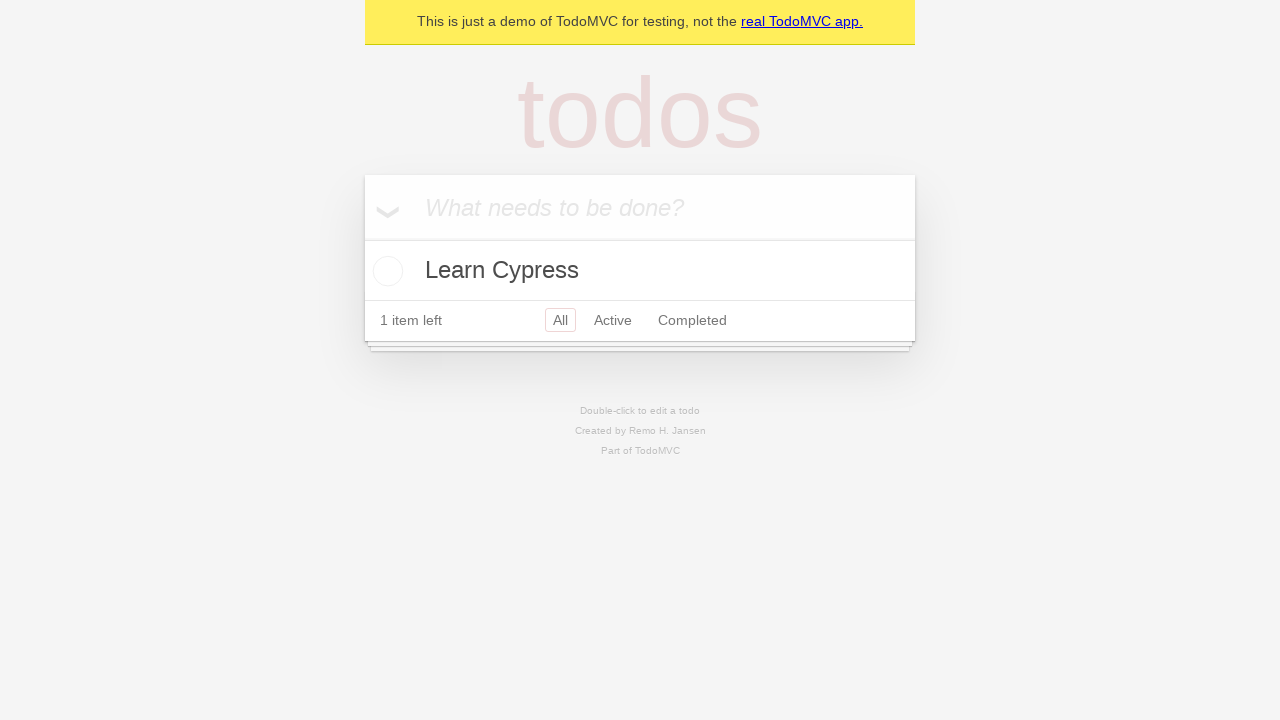

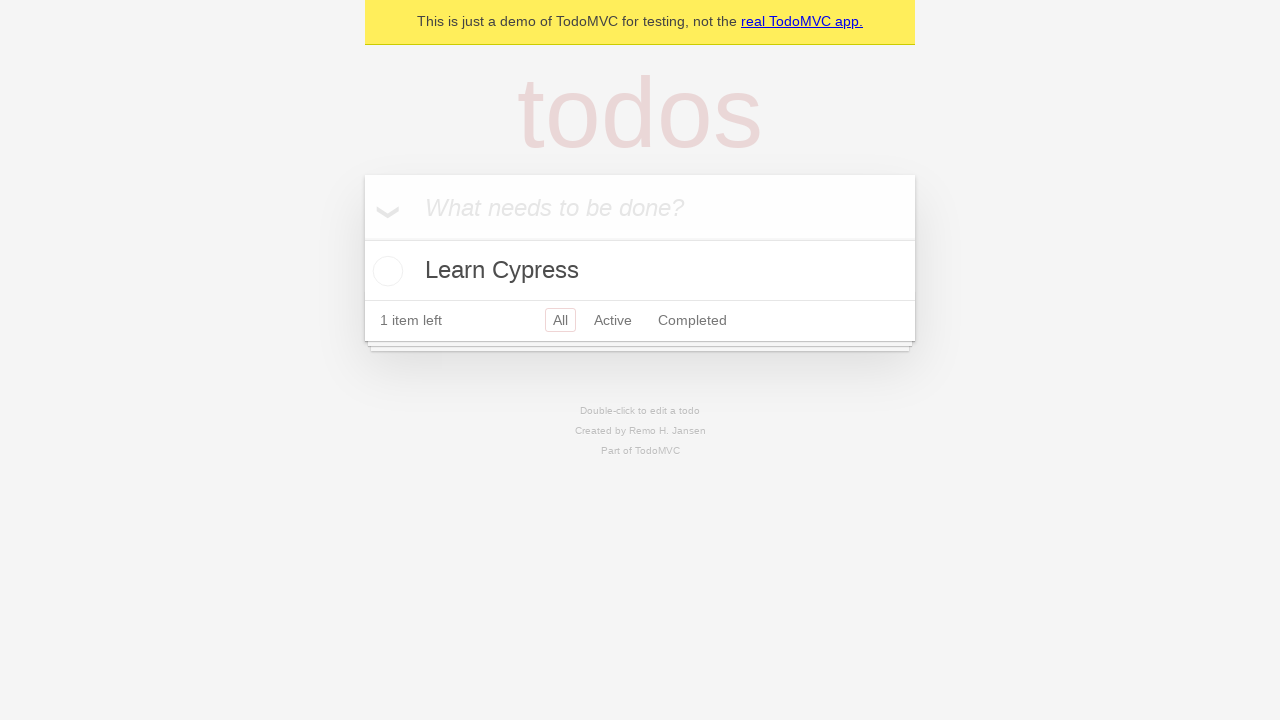